Tests browser window handling by opening a new window, switching to it, reading content, and then closing both windows

Starting URL: https://demoqa.com/browser-windows

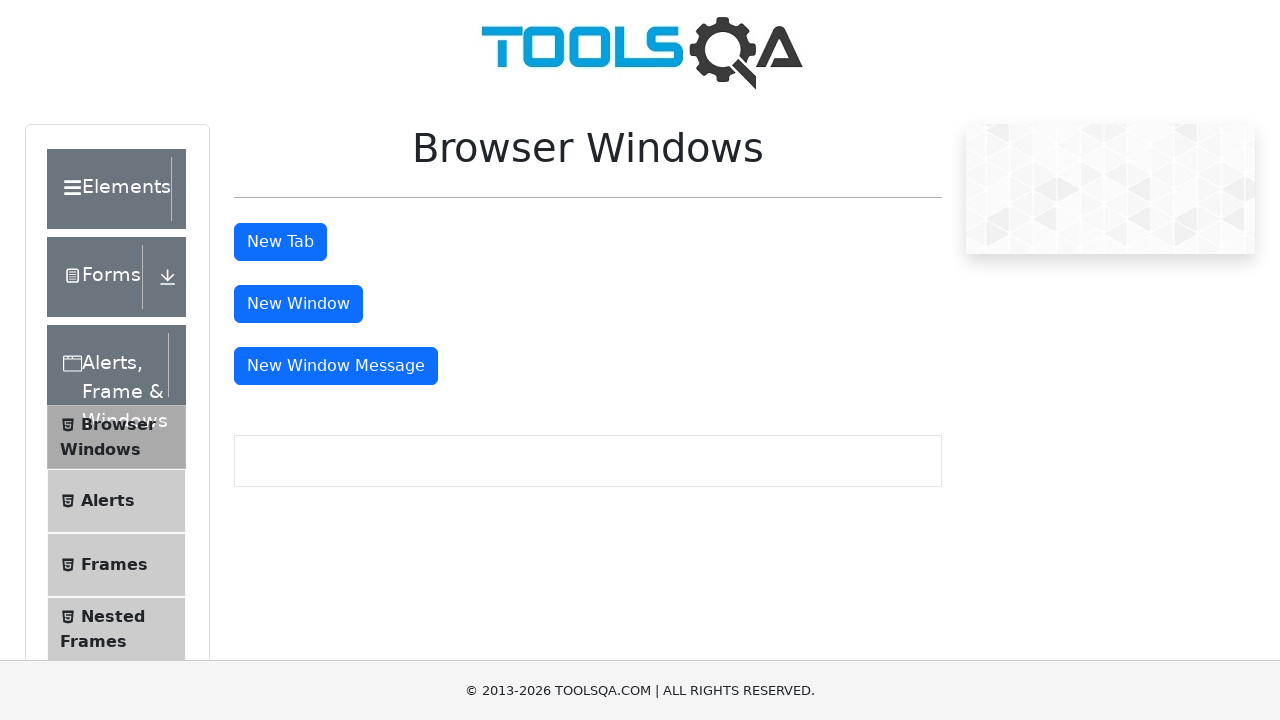

Clicked button to open new window at (298, 304) on #windowButton
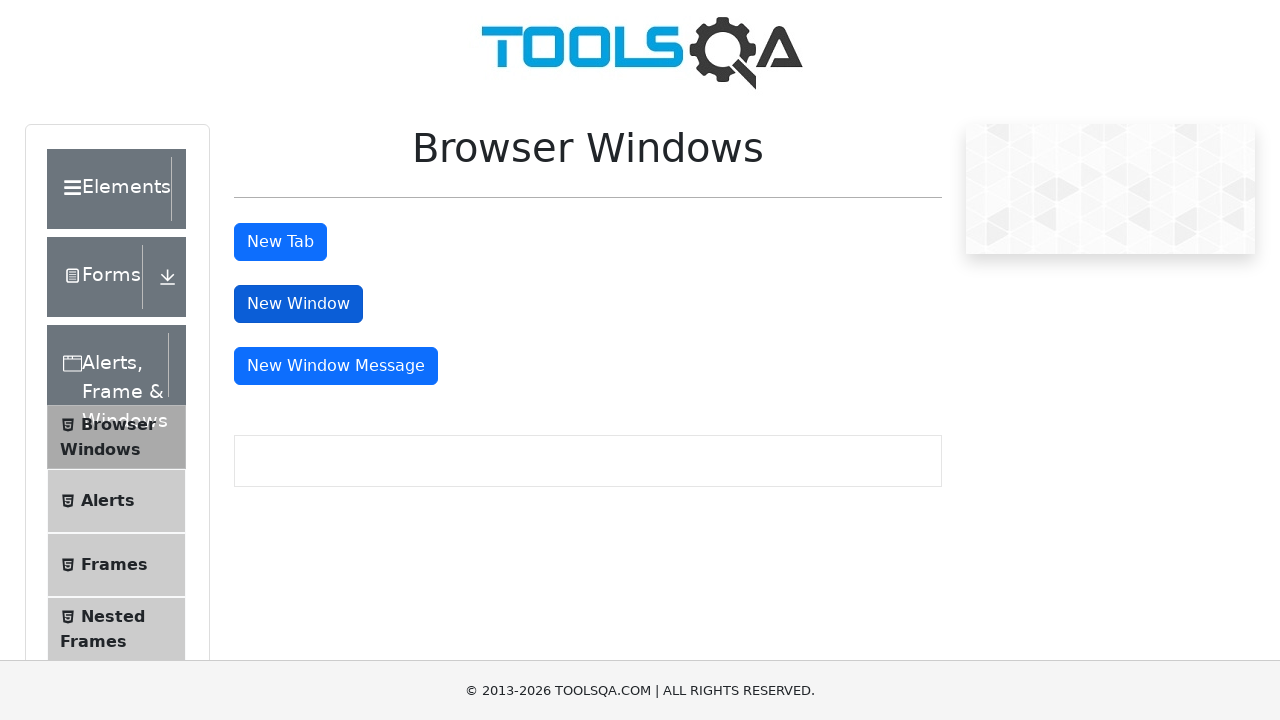

New window opened and captured
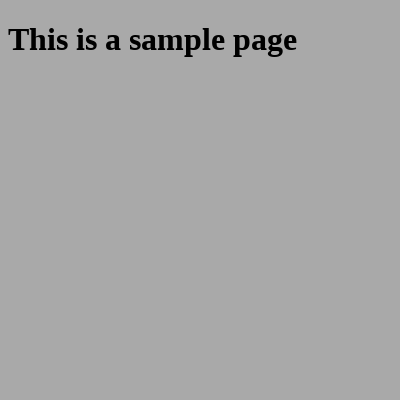

New window page loaded completely
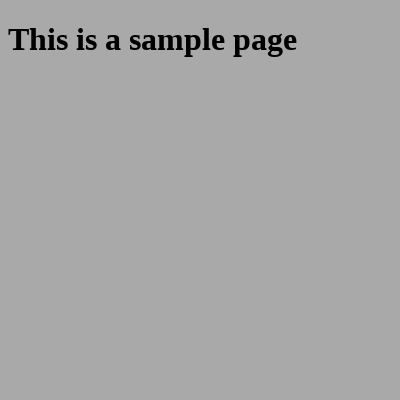

Read heading text from new window: This is a sample page
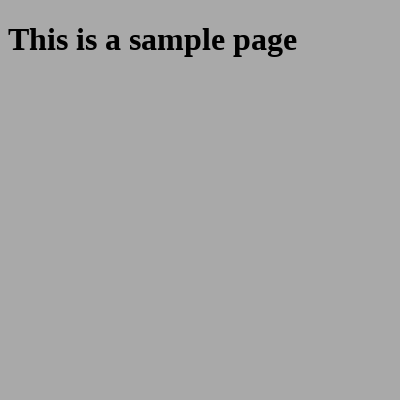

Printed heading text to console
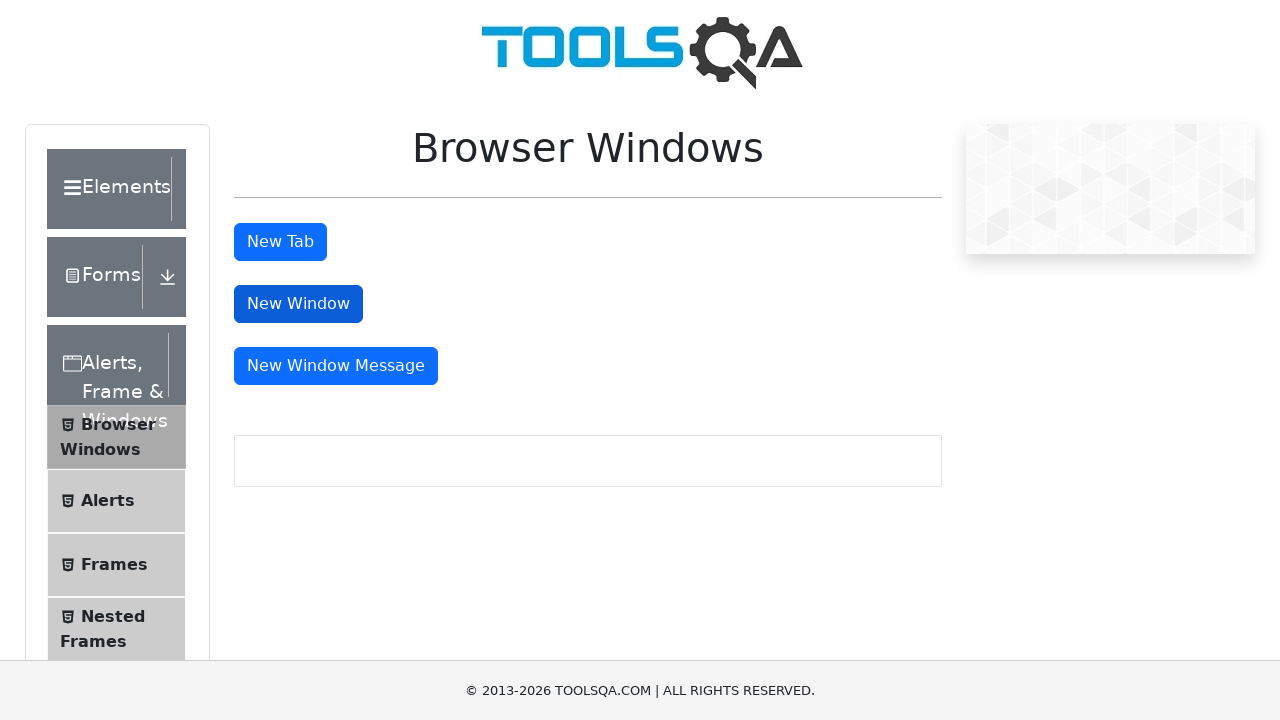

Closed new window
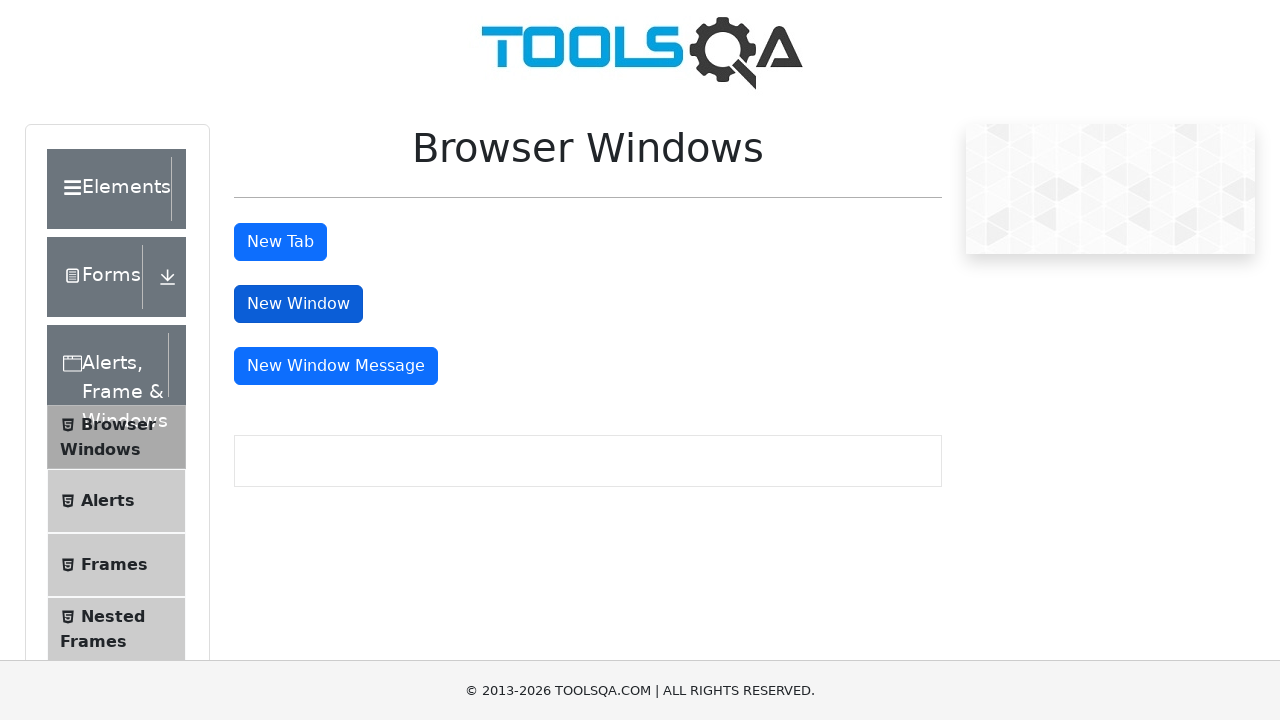

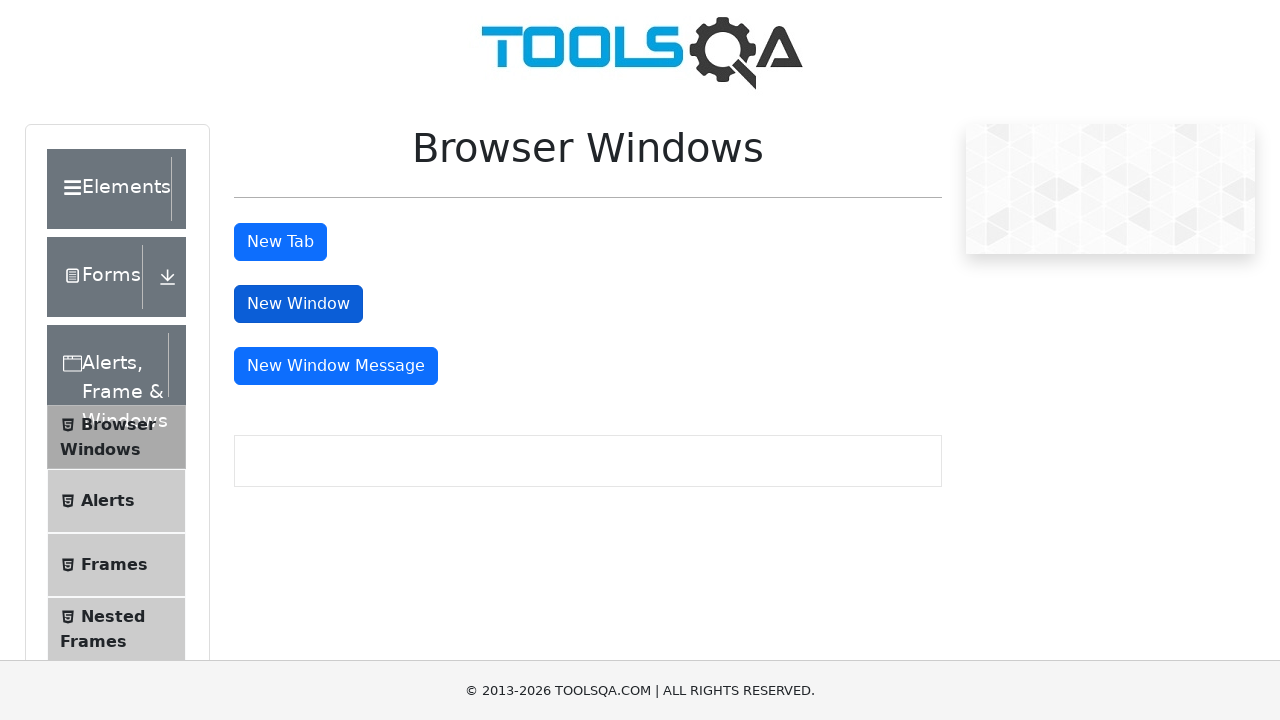